Clicks the login link from the homepage and verifies navigation to the login page by checking the page title.

Starting URL: https://www.securite.jp

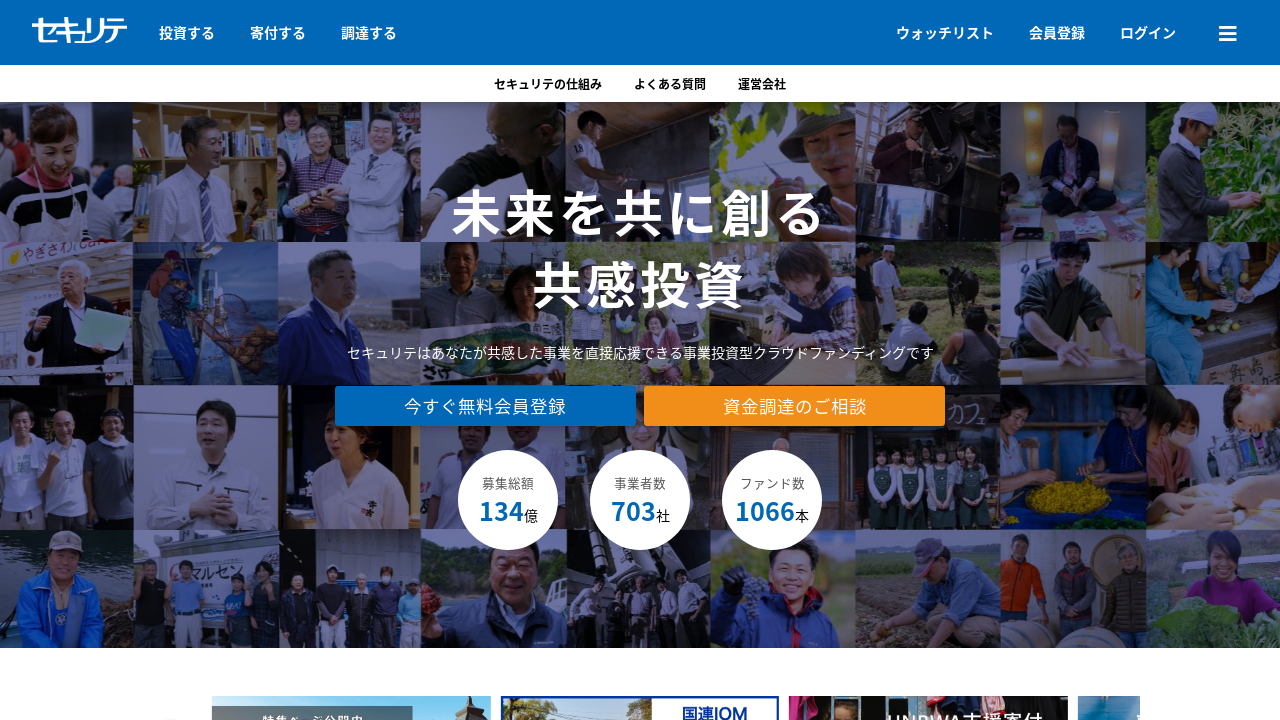

Clicked the login link at (1148, 32) on text=ログイン
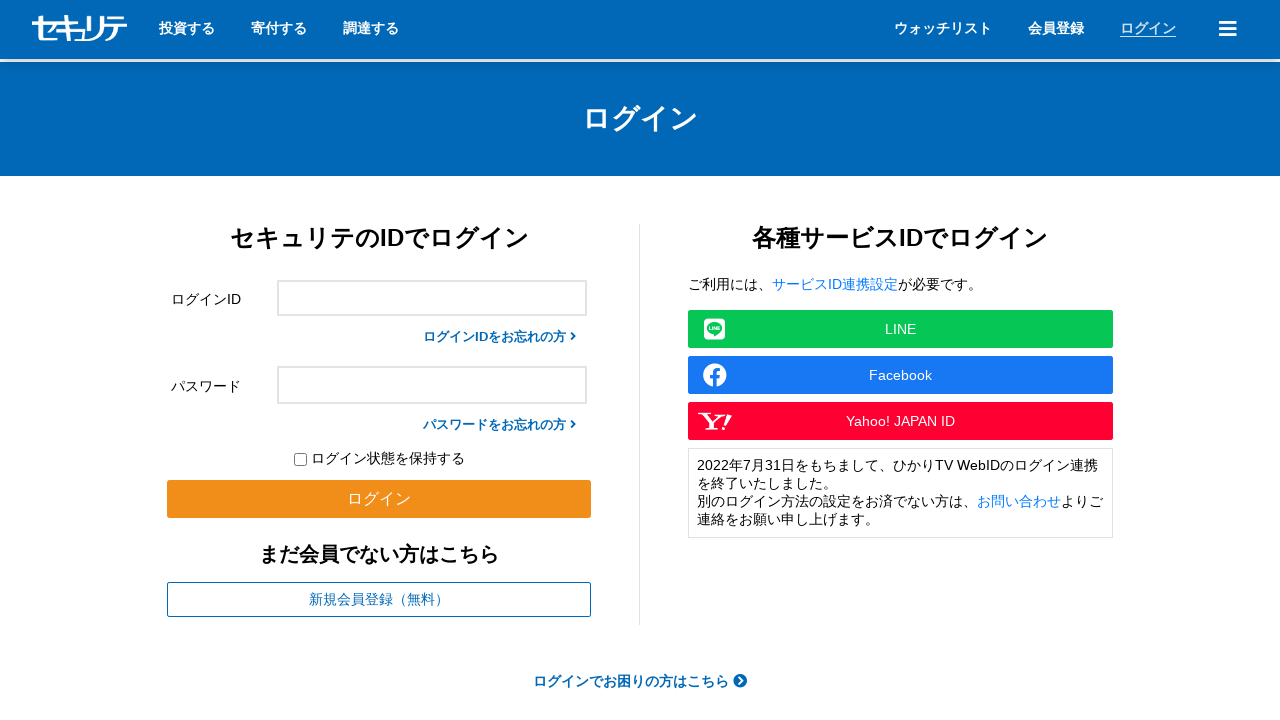

Login page loaded (domcontentloaded)
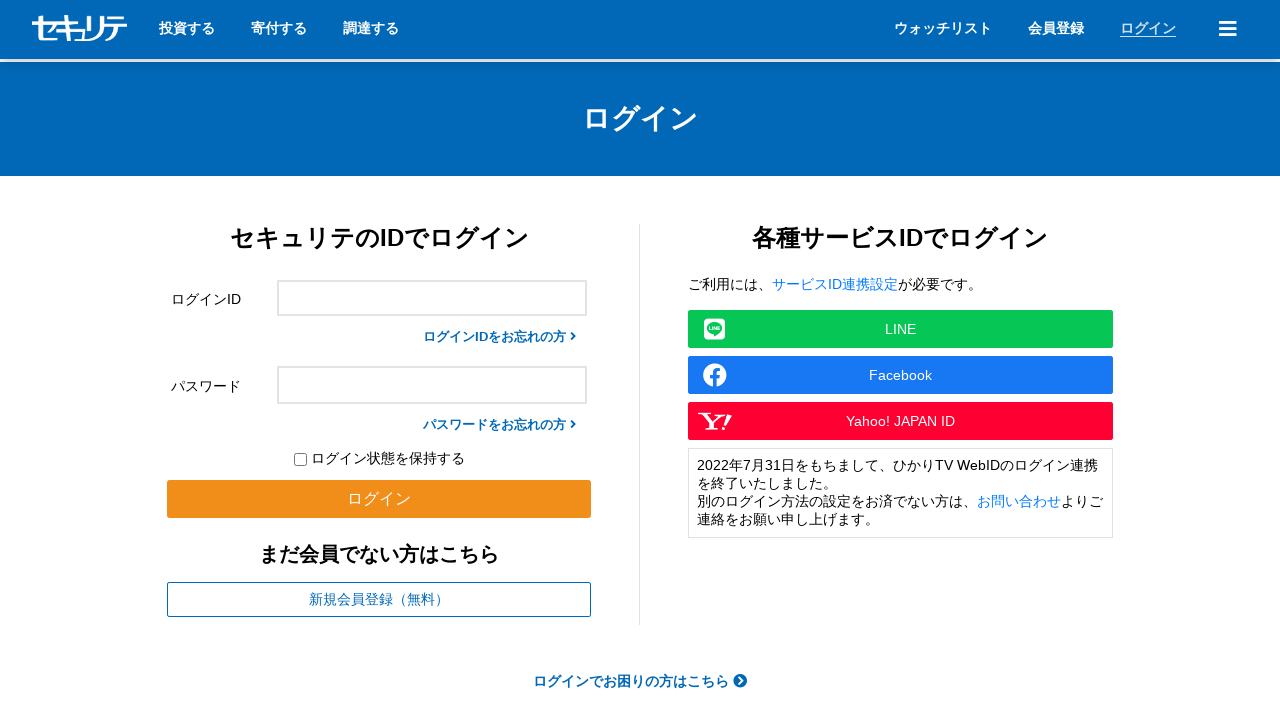

Verified page title contains 'ログイン'
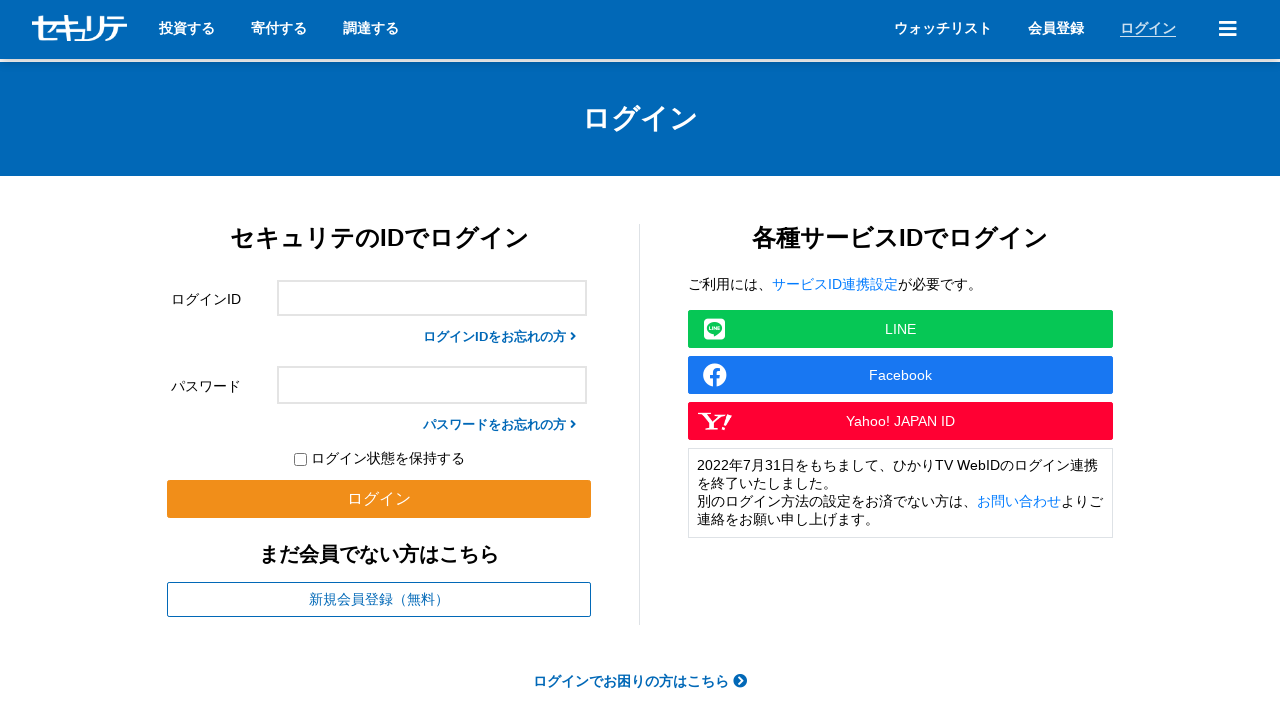

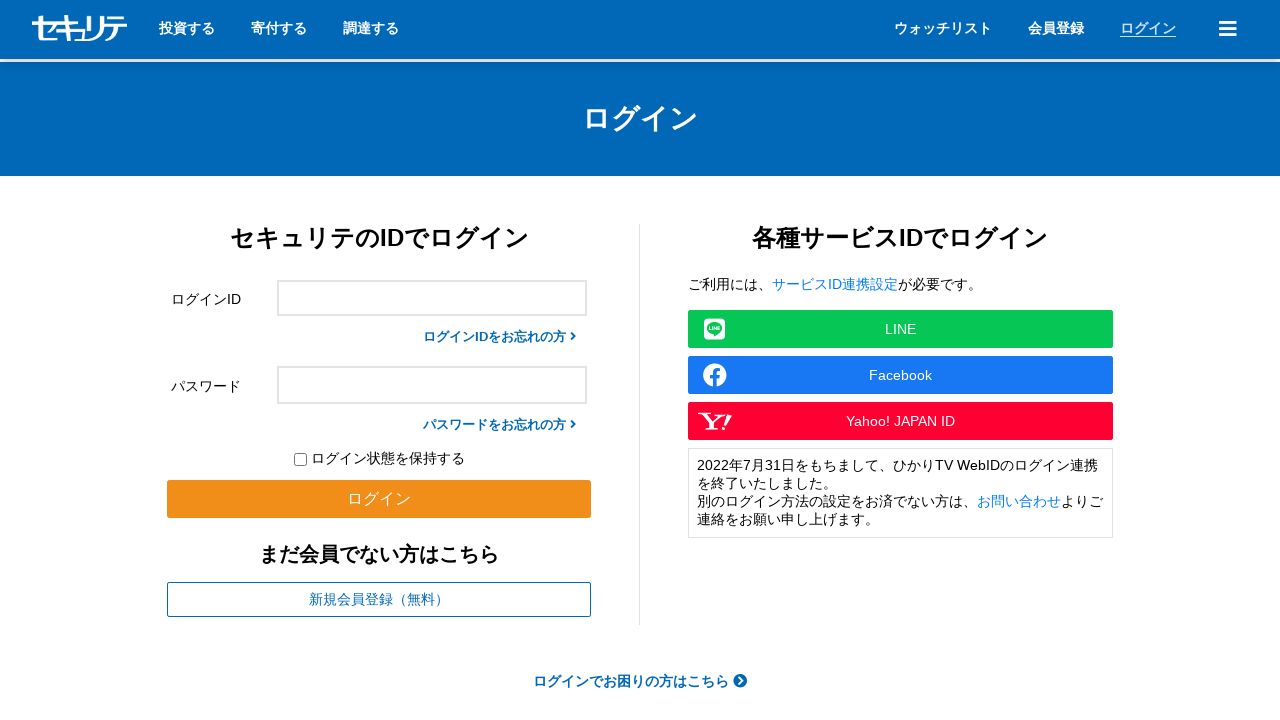